Scrolls to the subscription section at the bottom of the homepage, enters an email address, and submits the subscription form to verify the confirmation message appears.

Starting URL: https://www.automationexercise.com/

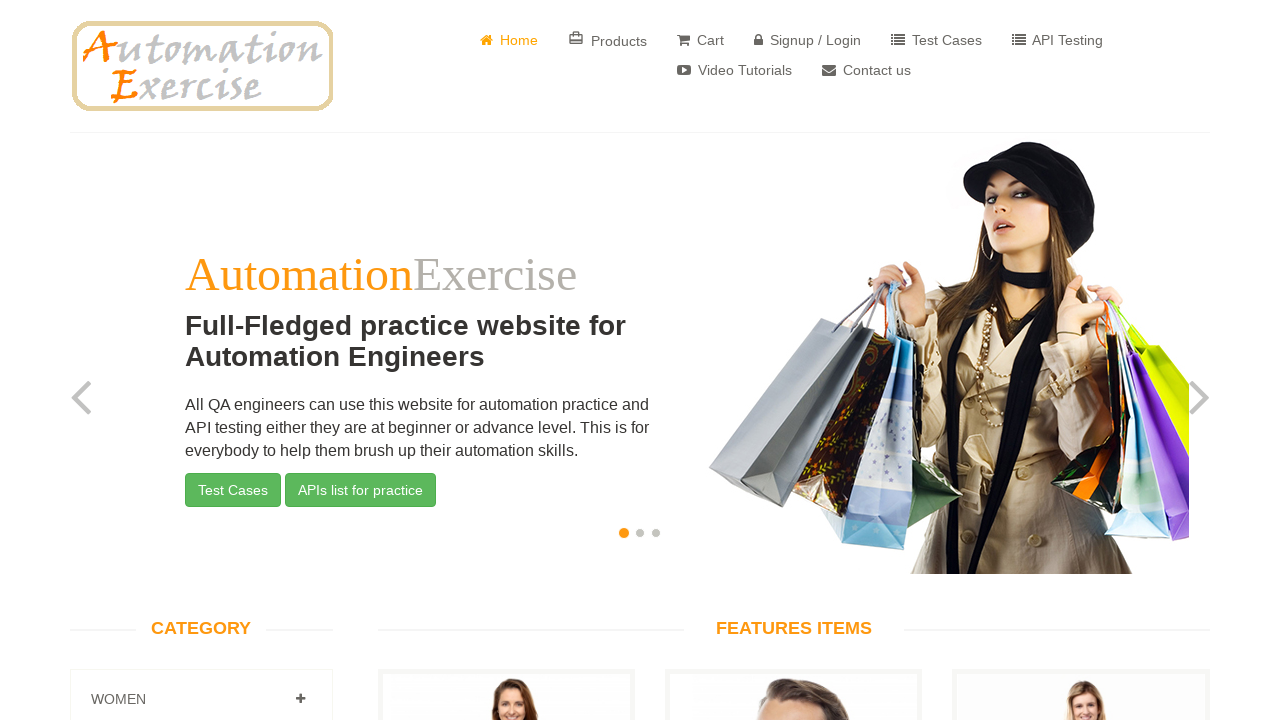

Scrolled to subscription email field at bottom of homepage
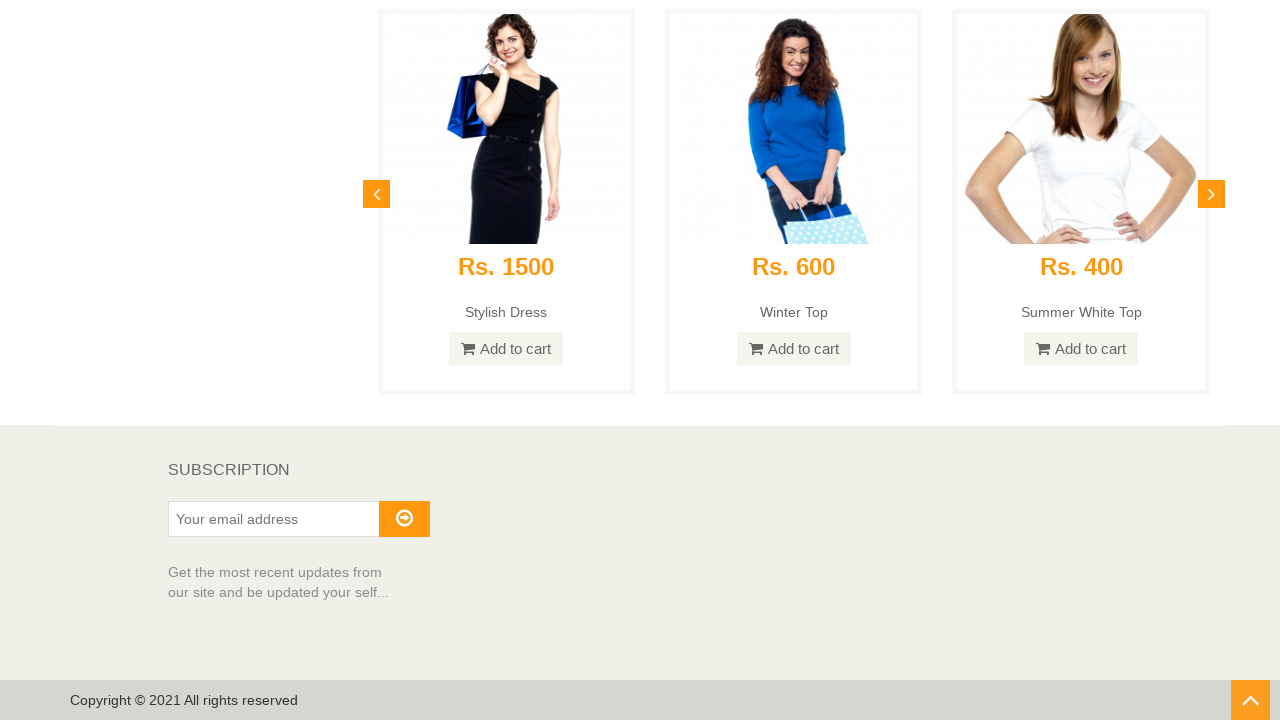

Entered email address 'subscriber_test@example.com' in subscription field on #susbscribe_email
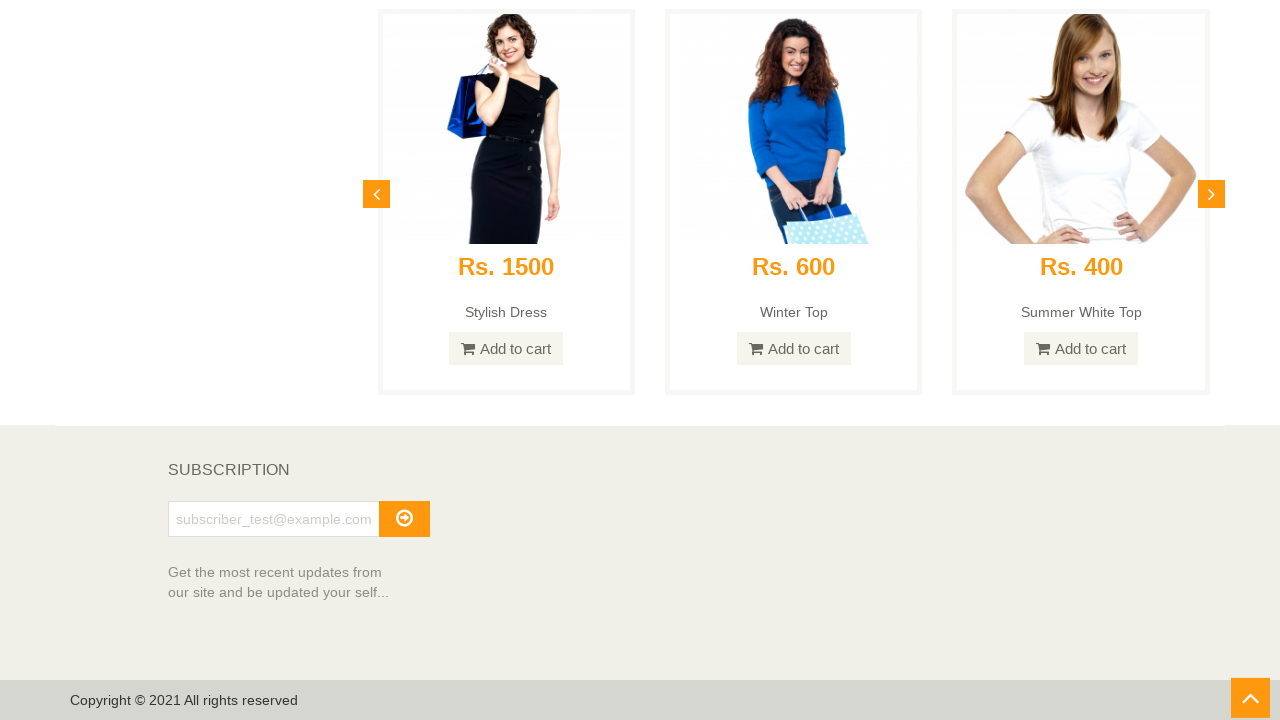

Clicked subscribe button to submit subscription form at (404, 519) on #subscribe
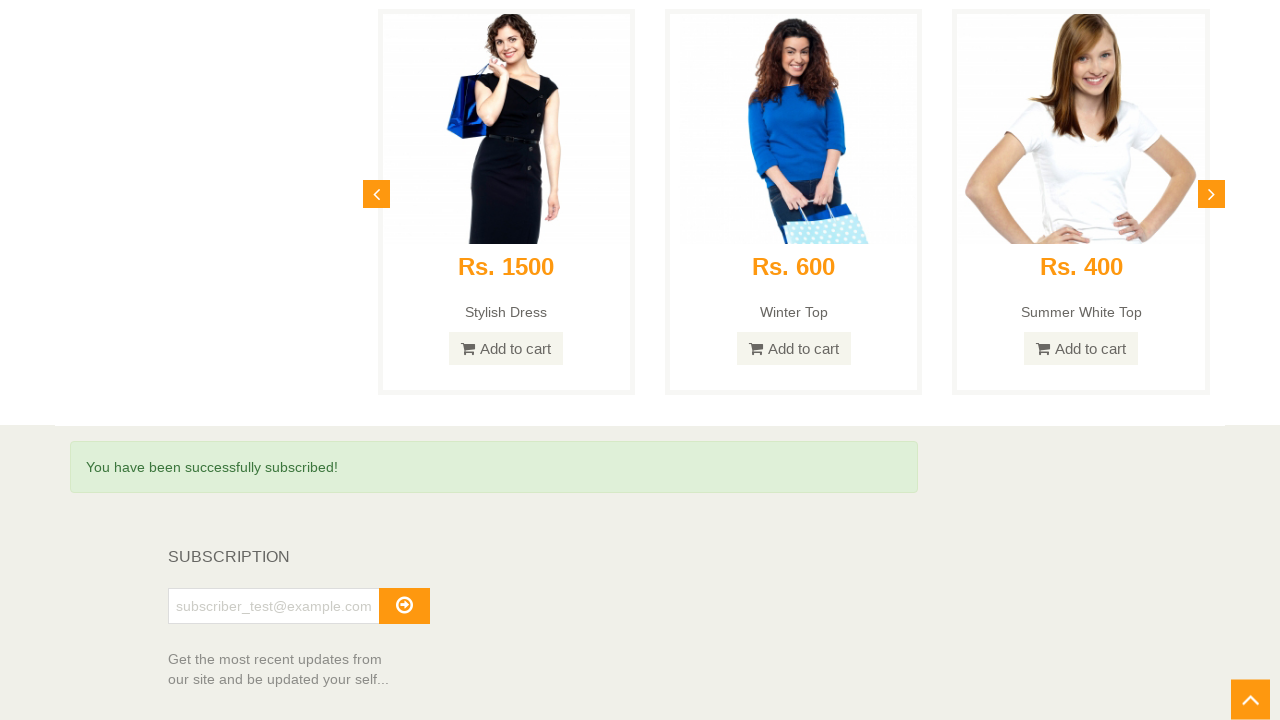

Confirmation message 'successfully subscribed' appeared
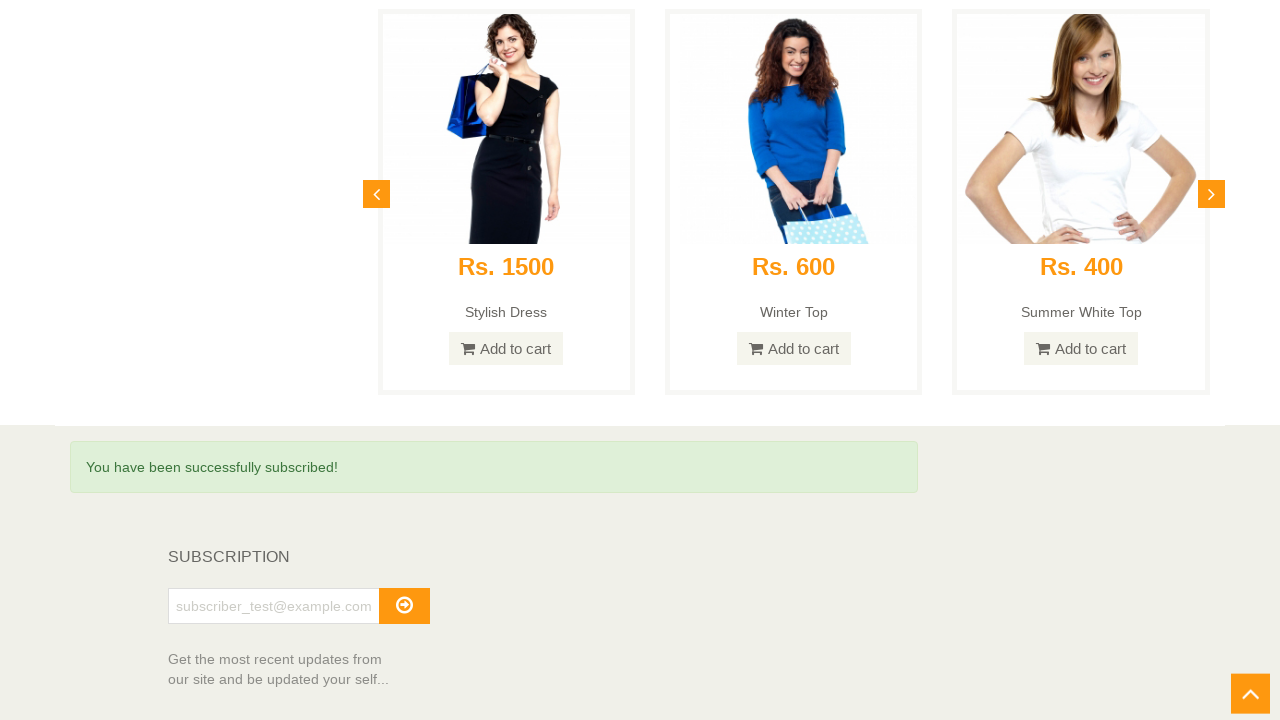

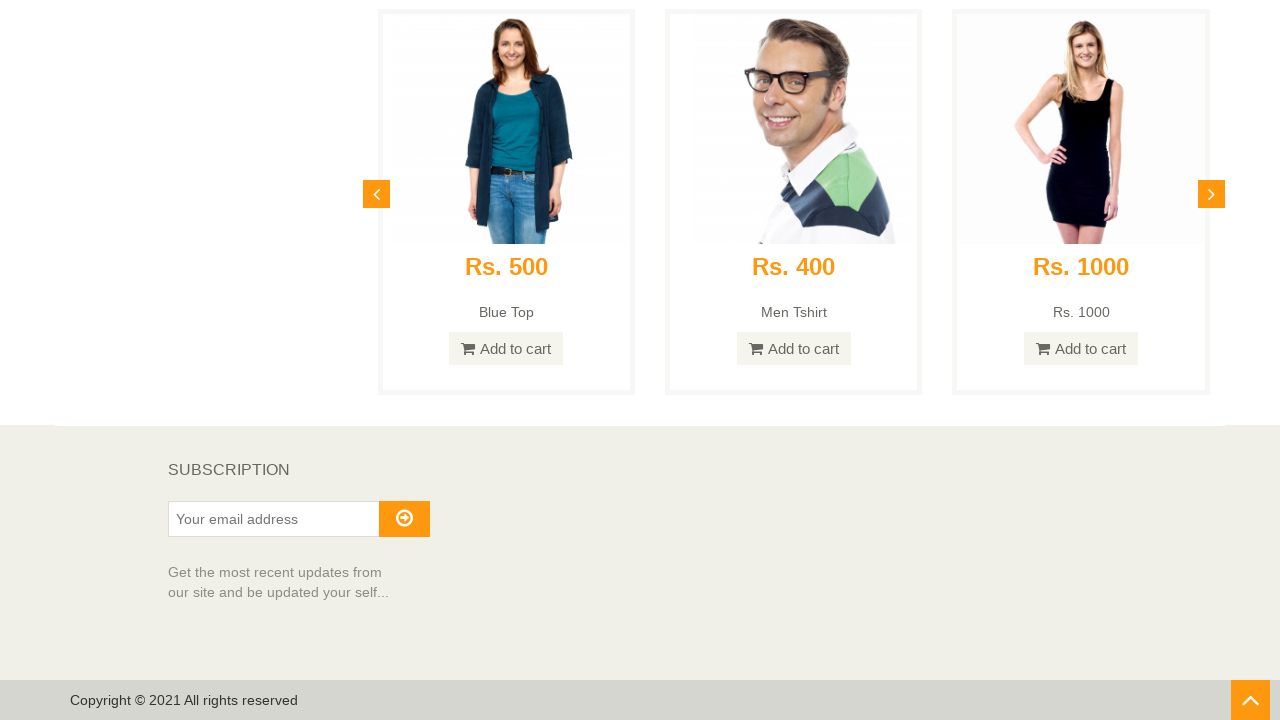